Tests pressing the Tab key on the Key Presses page and verifies the result text displays correctly

Starting URL: https://the-internet.herokuapp.com/

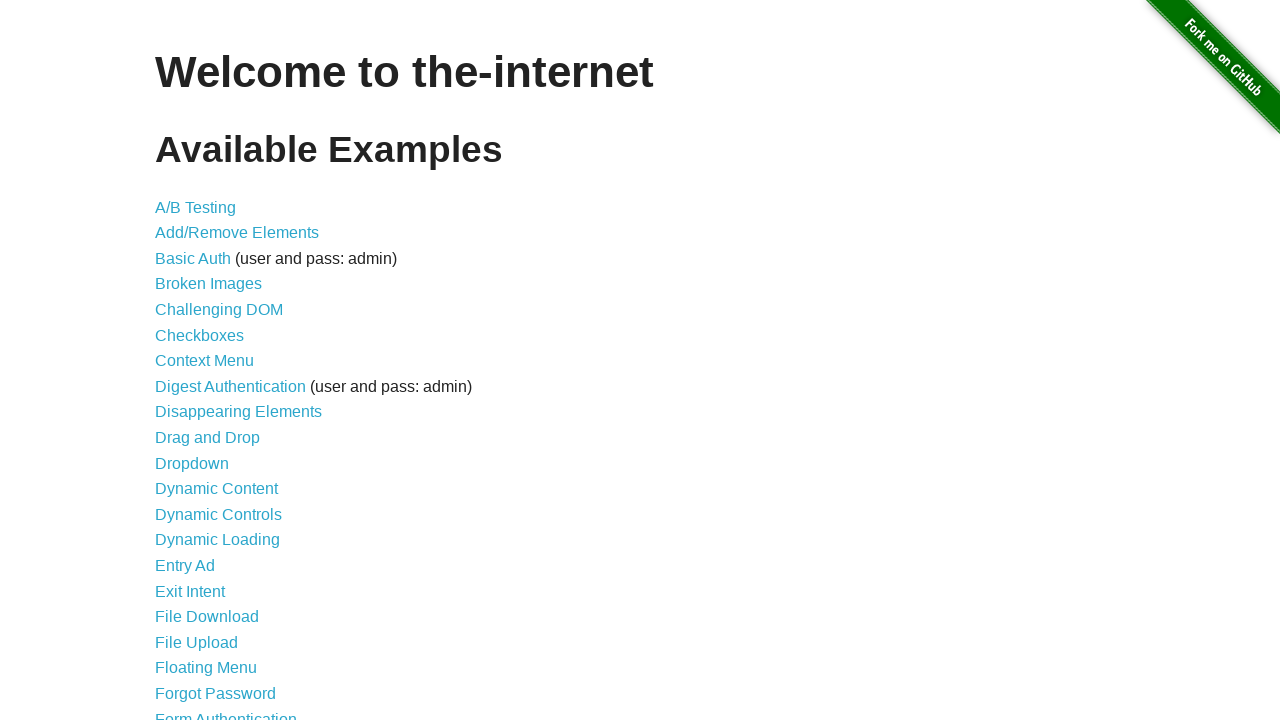

Clicked on Key Presses link from main page at (200, 360) on a[href='/key_presses']
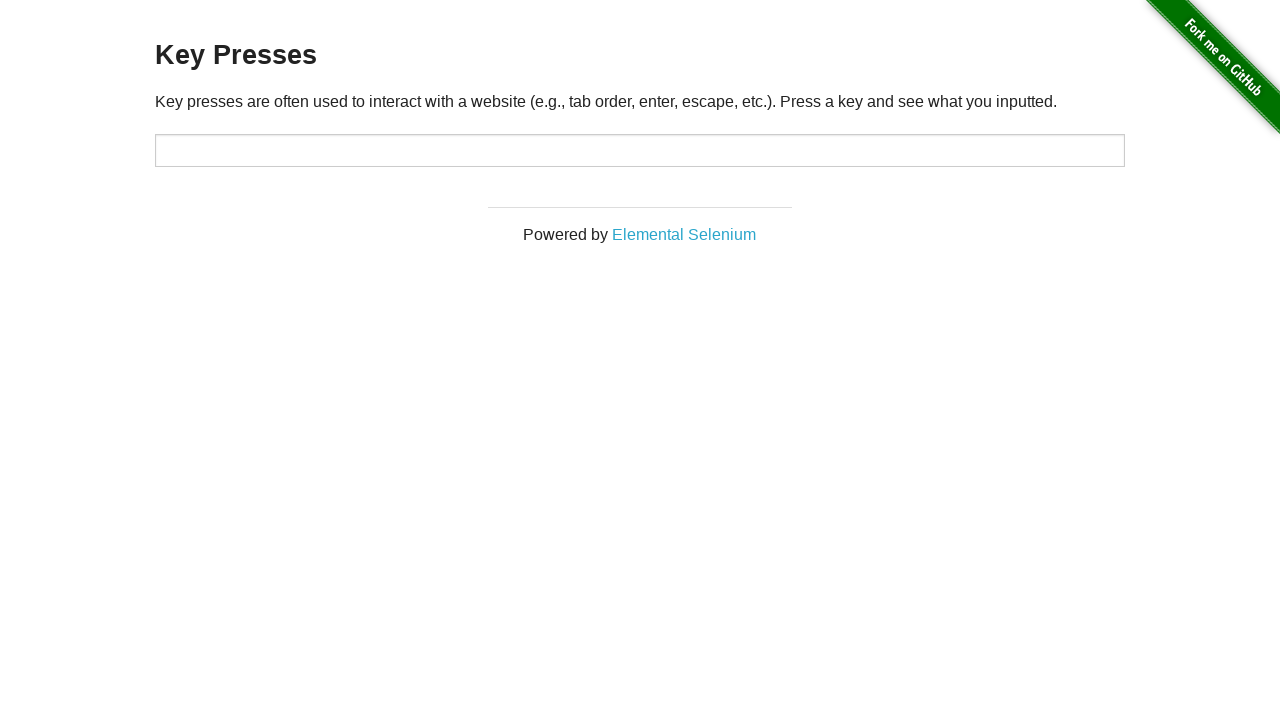

Key Presses page loaded and target element is visible
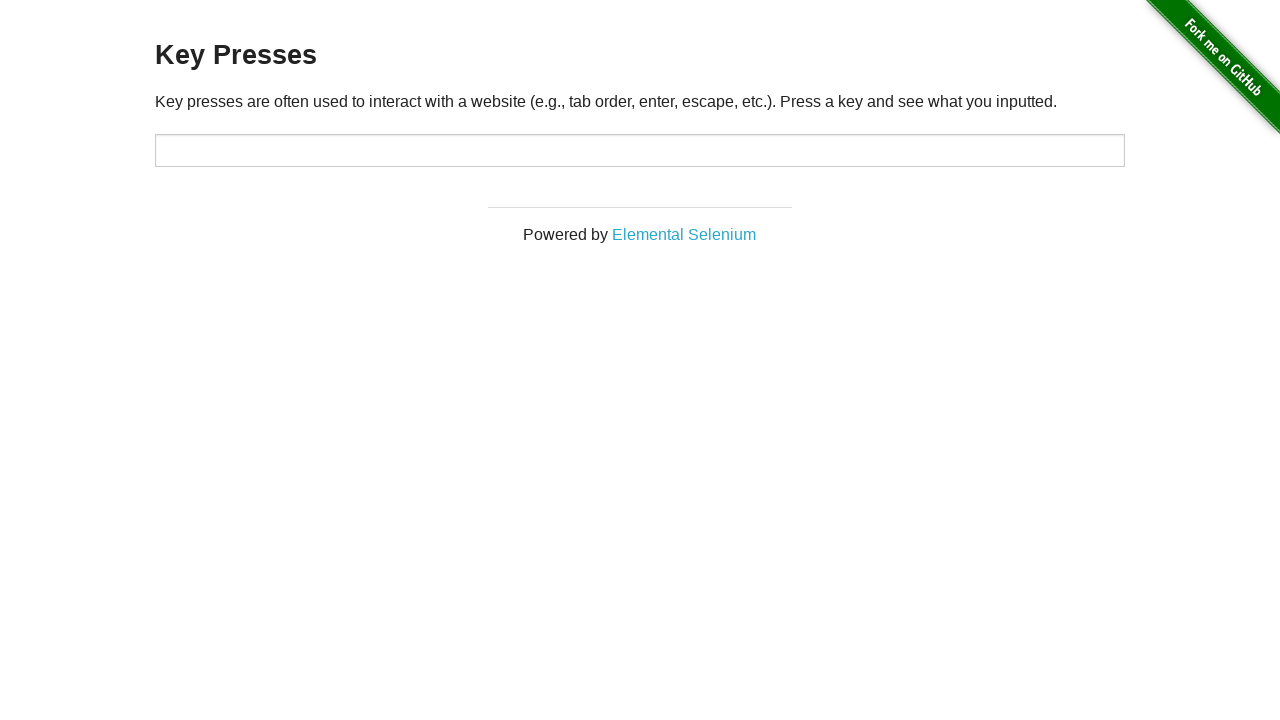

Pressed the Tab key
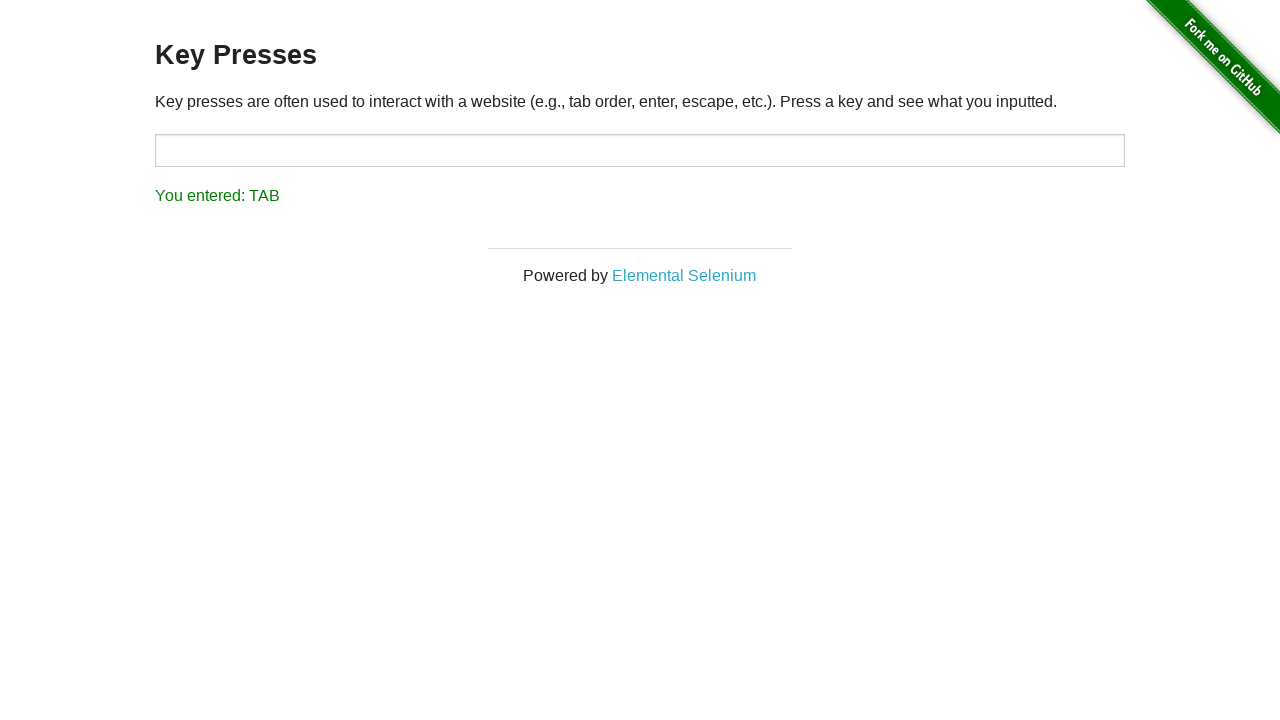

Retrieved result text from result element
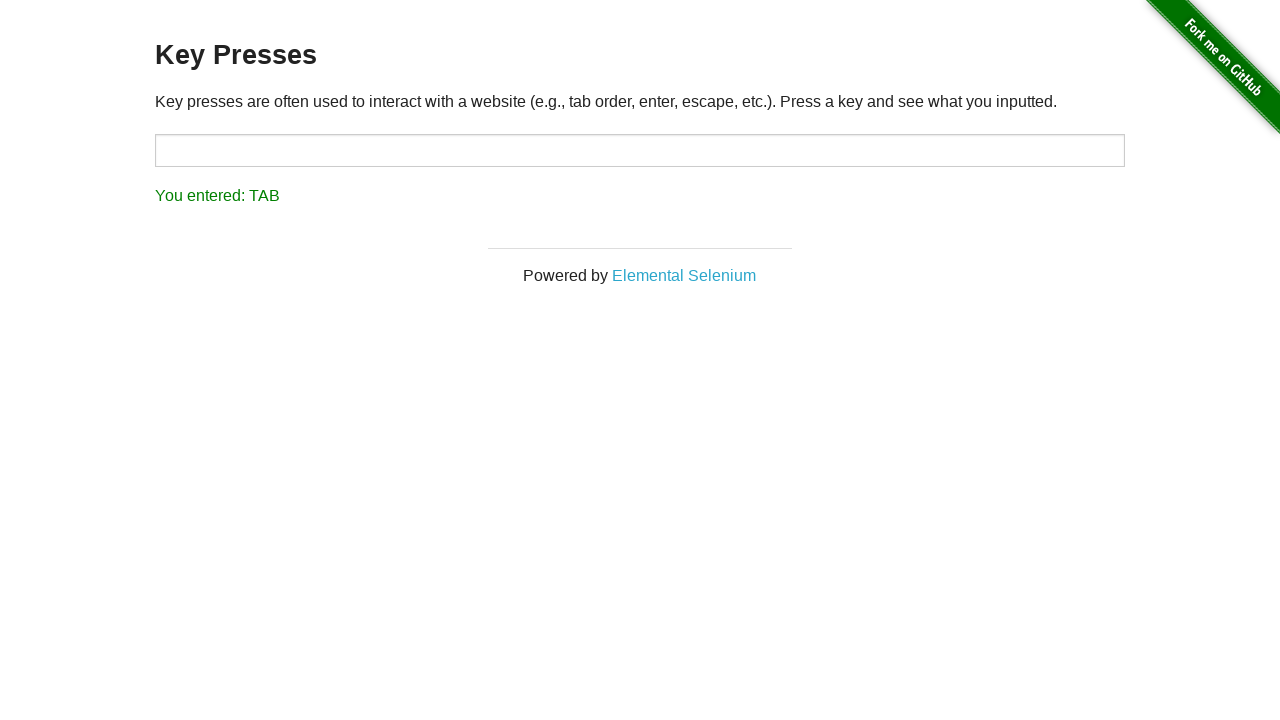

Verified result text displays 'You entered: TAB' correctly
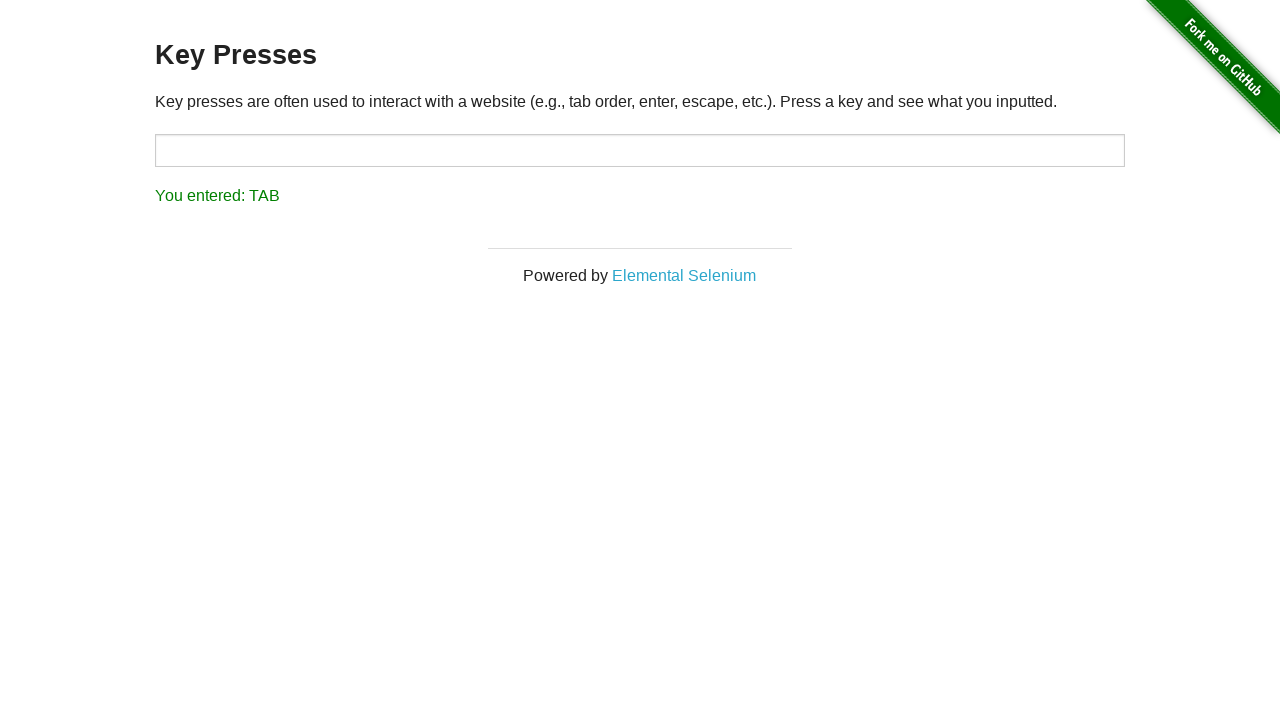

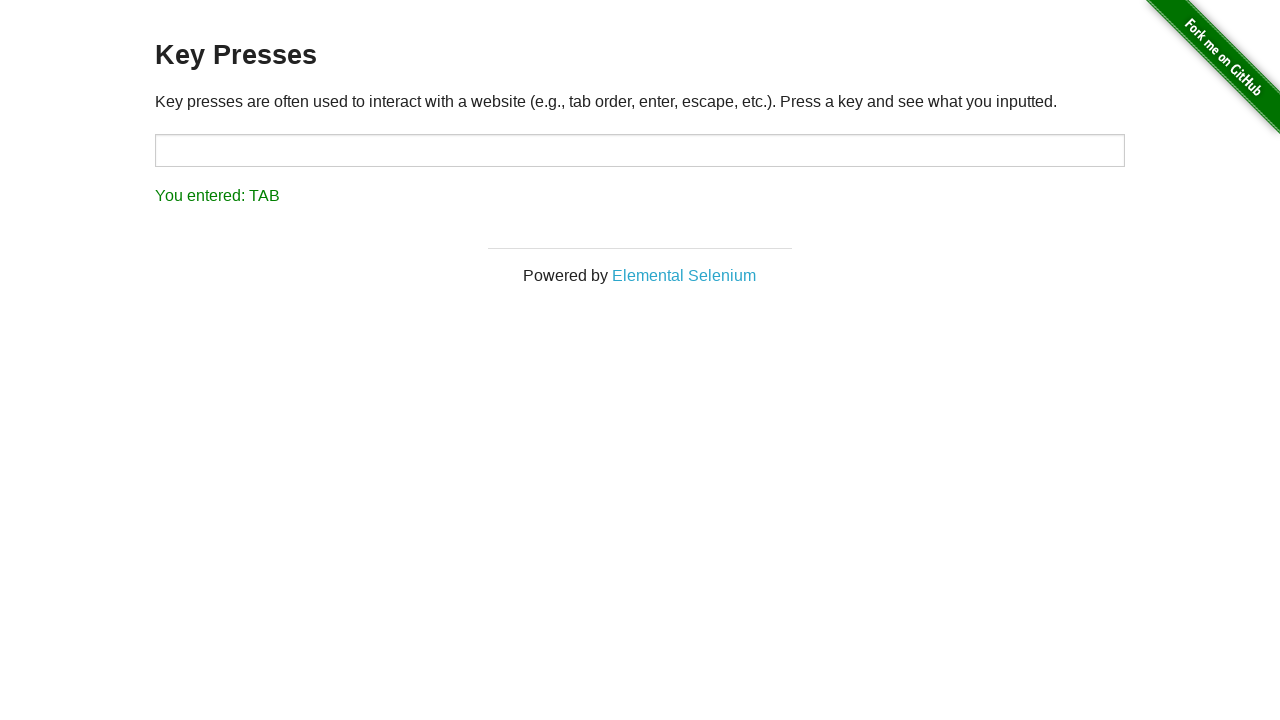